Tests that entering a valid 5-digit zip code allows progression to the registration form

Starting URL: https://sharelane.com/cgi-bin/register.py

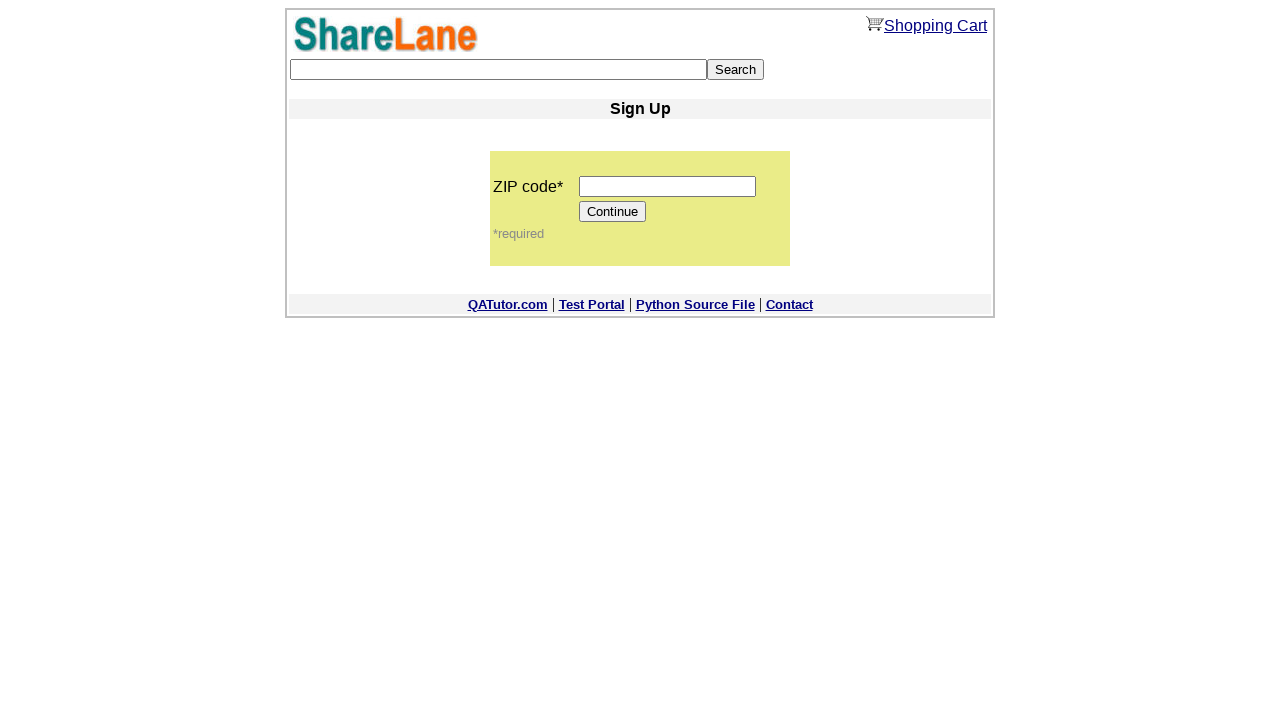

Filled zip code field with valid 5-digit code '12345' on input[name='zip_code']
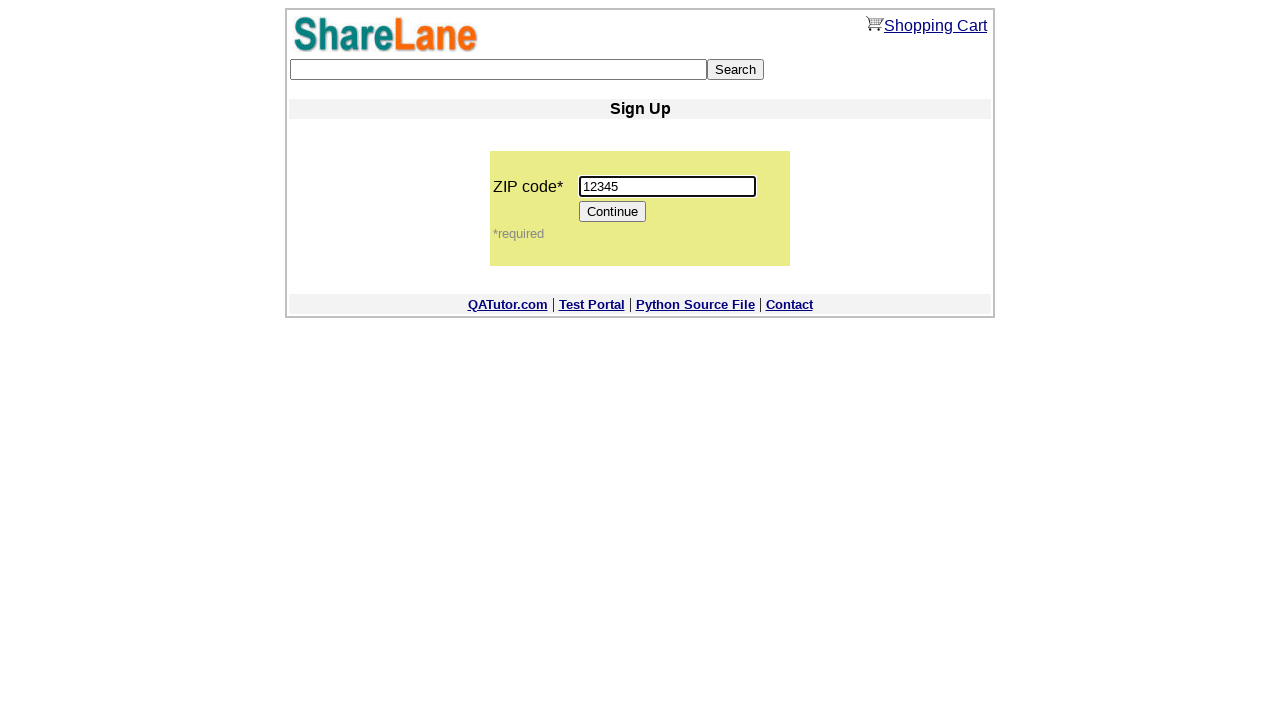

Clicked Continue button to proceed with registration at (613, 212) on input[value='Continue']
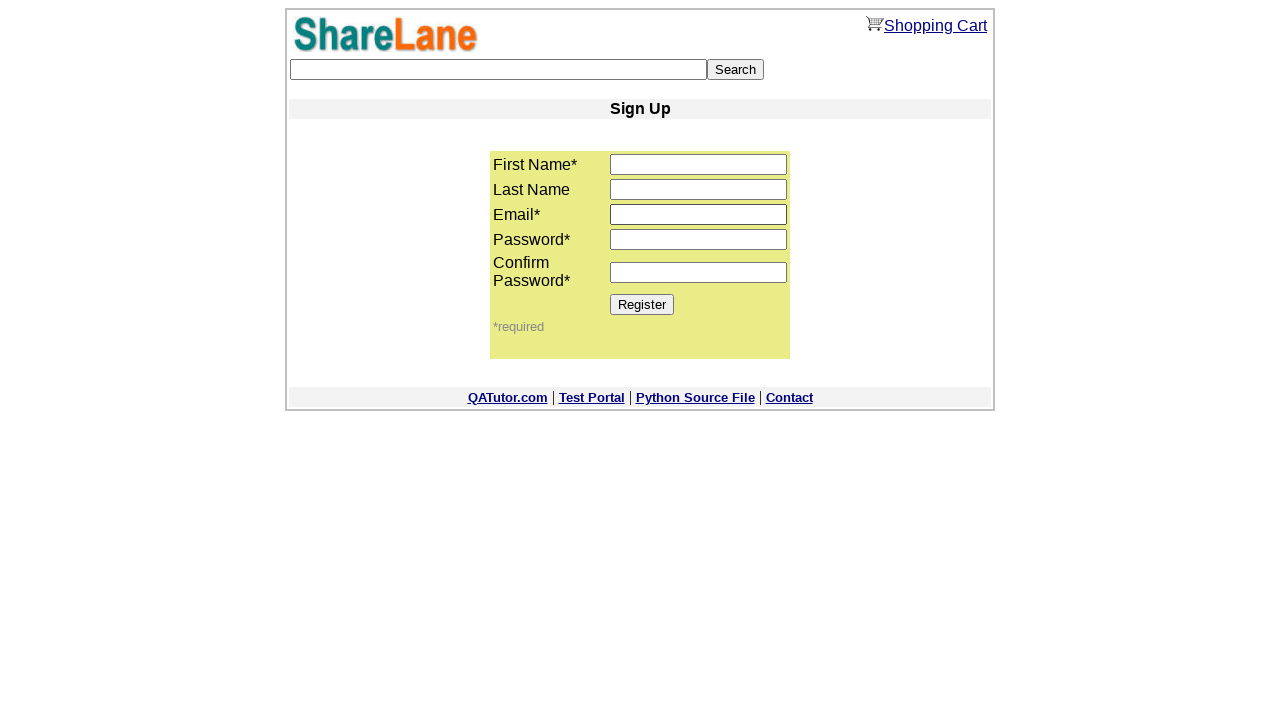

Verified that Register button is visible on registration form
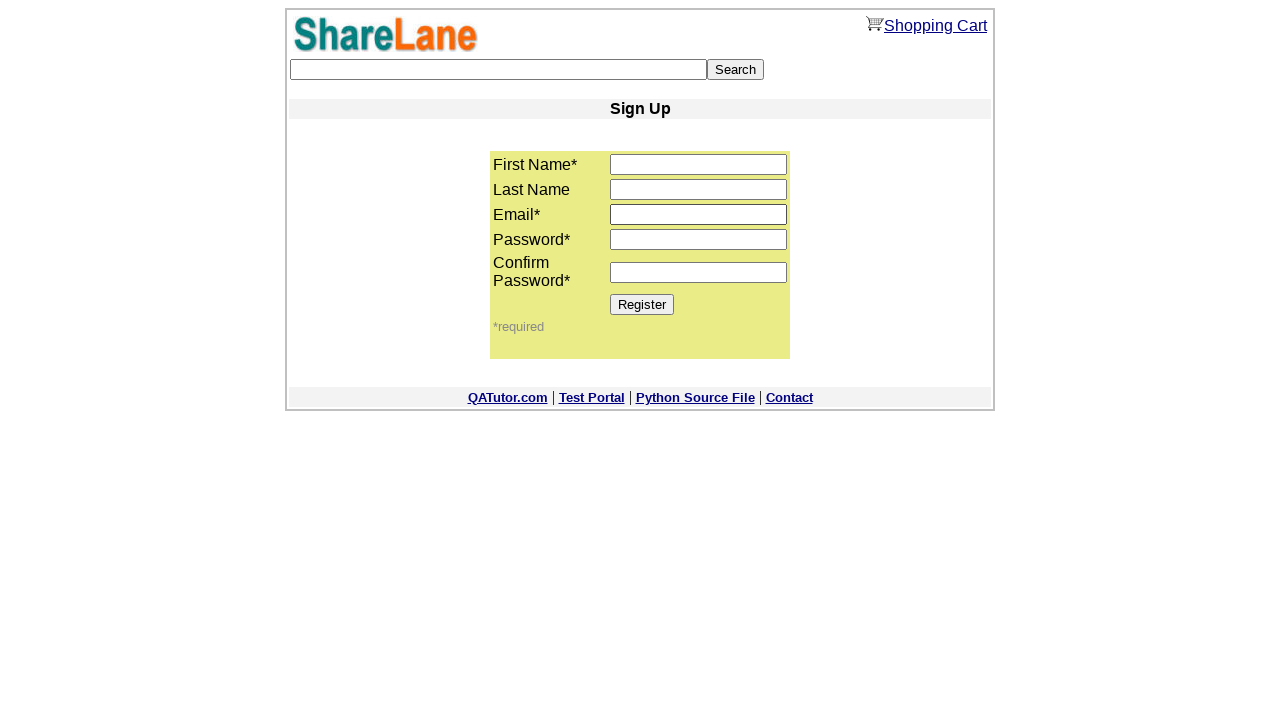

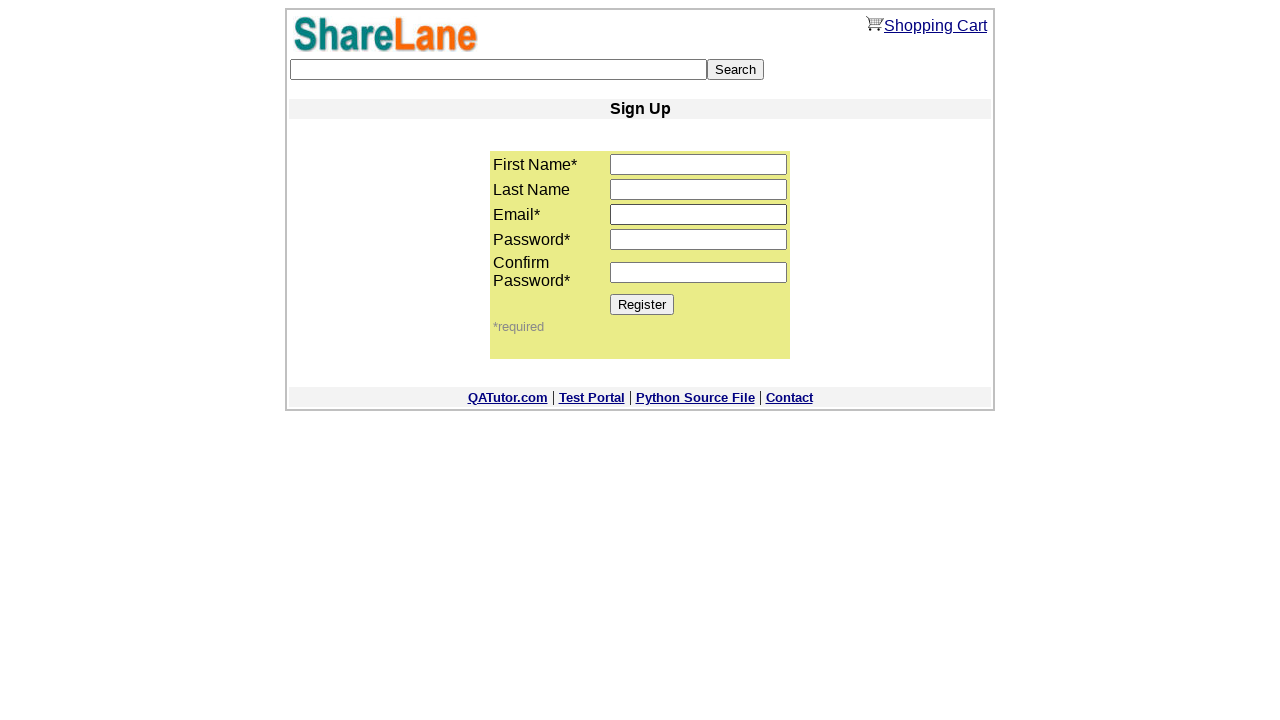